Tests opening a new tab and switching between tabs

Starting URL: https://codenboxautomationlab.com/practice/

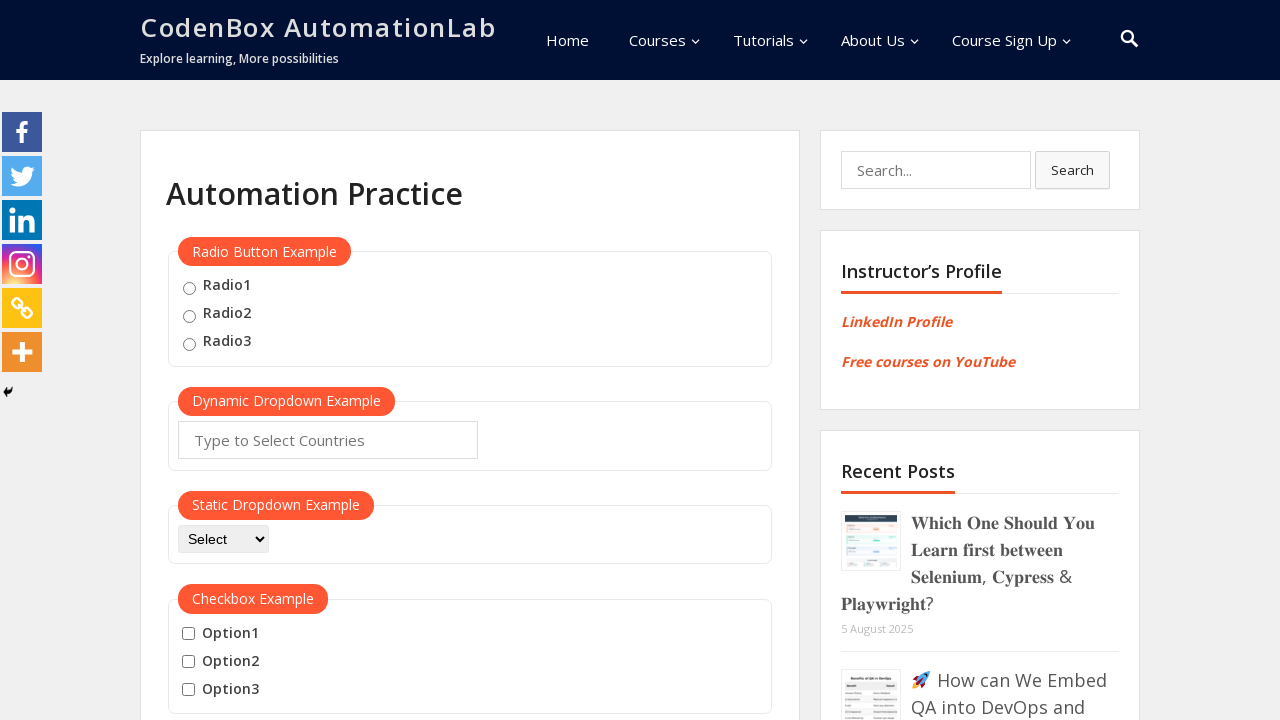

Scrolled down to view the open tab button
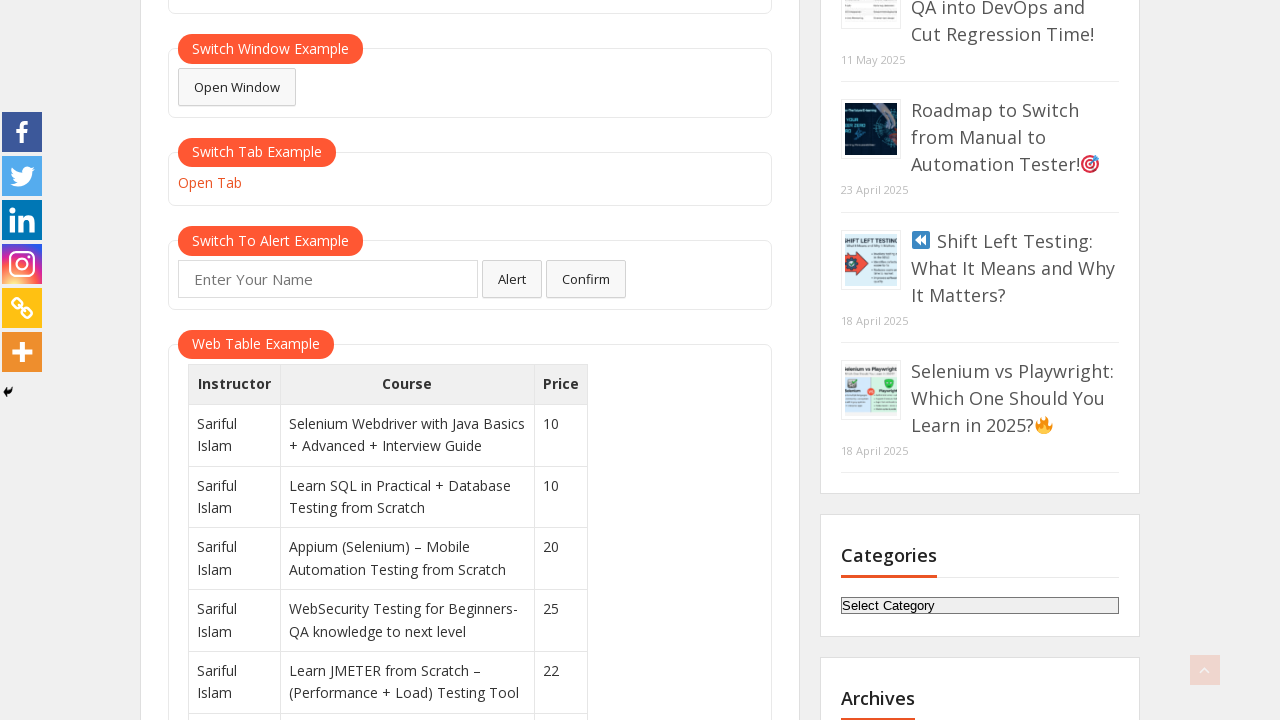

Clicked the open tab button to open a new tab at (210, 183) on #opentab
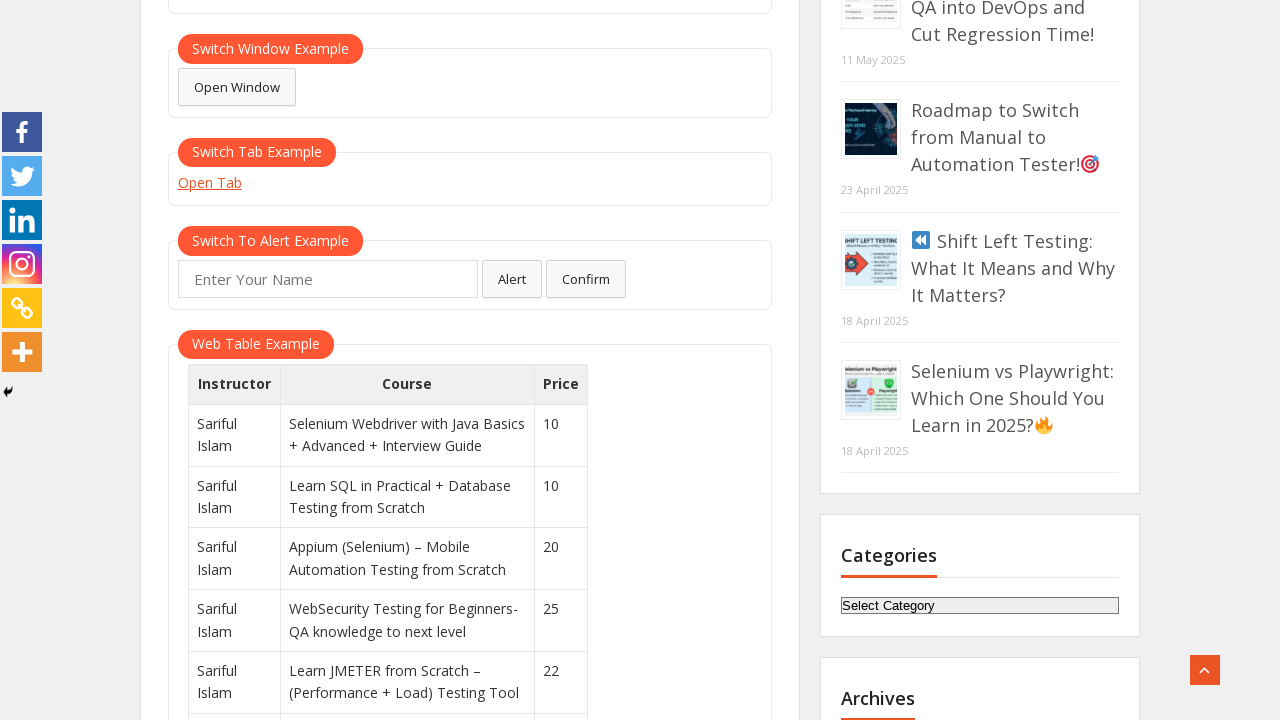

New tab opened and page loaded
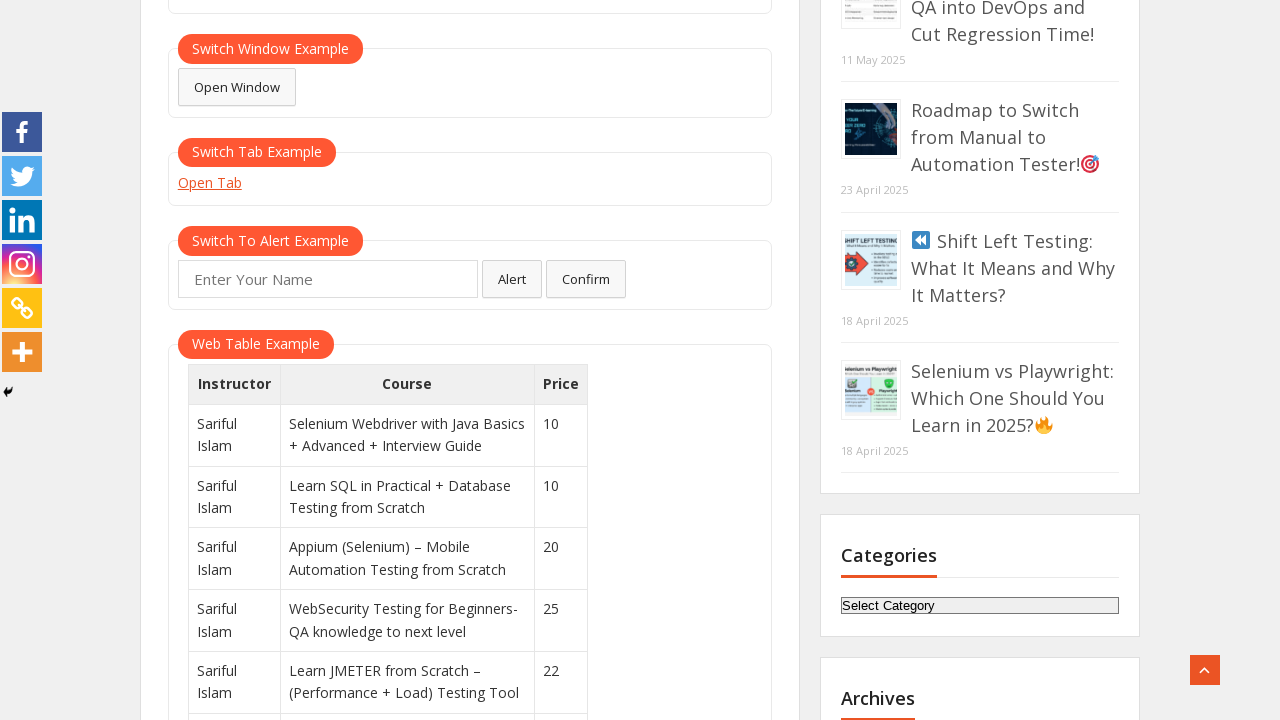

Retrieved and printed original page title
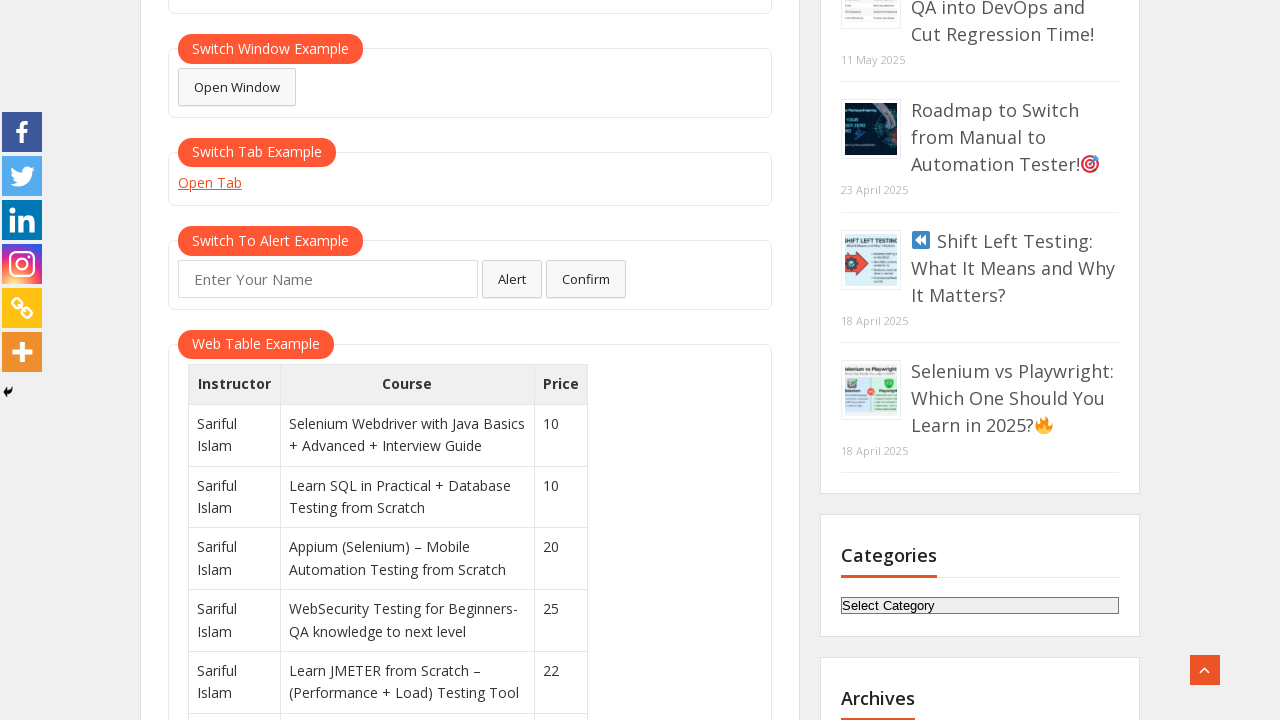

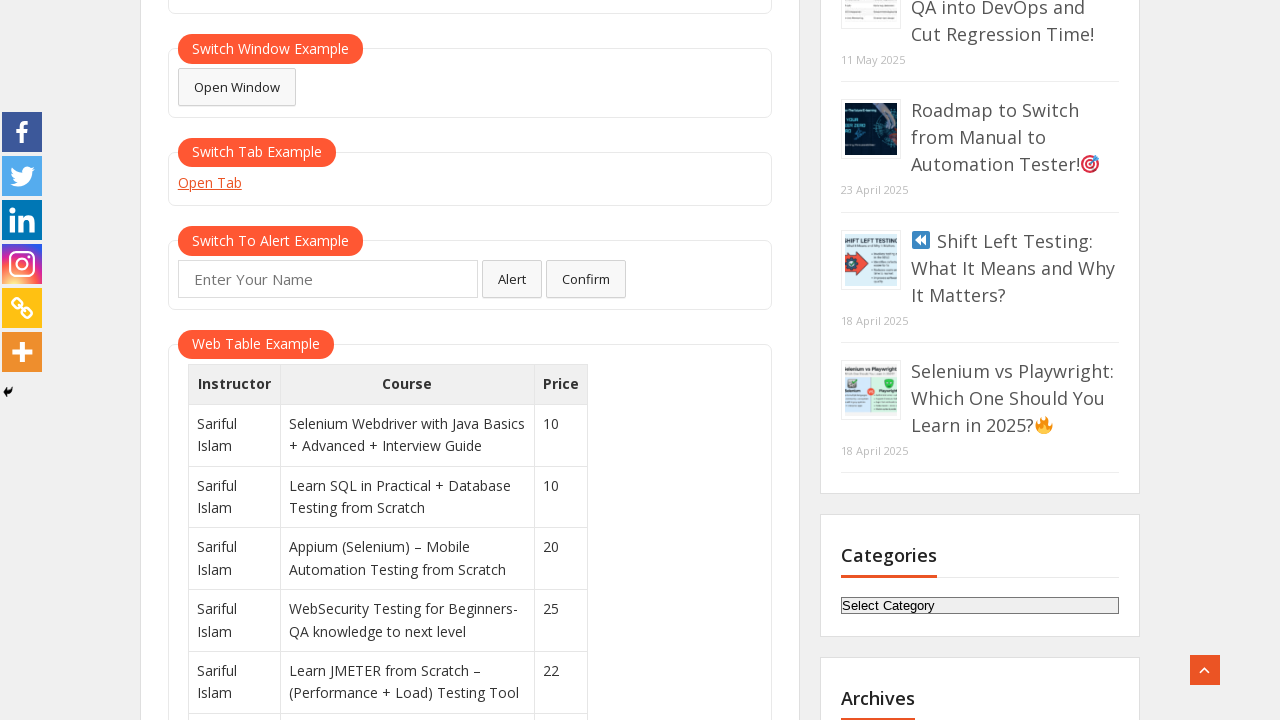